Tests the search functionality on a vegetable/produce offers page by entering "Rice" in the search field and verifying the filtered results contain the search term

Starting URL: https://rahulshettyacademy.com/seleniumPractise/#/offers

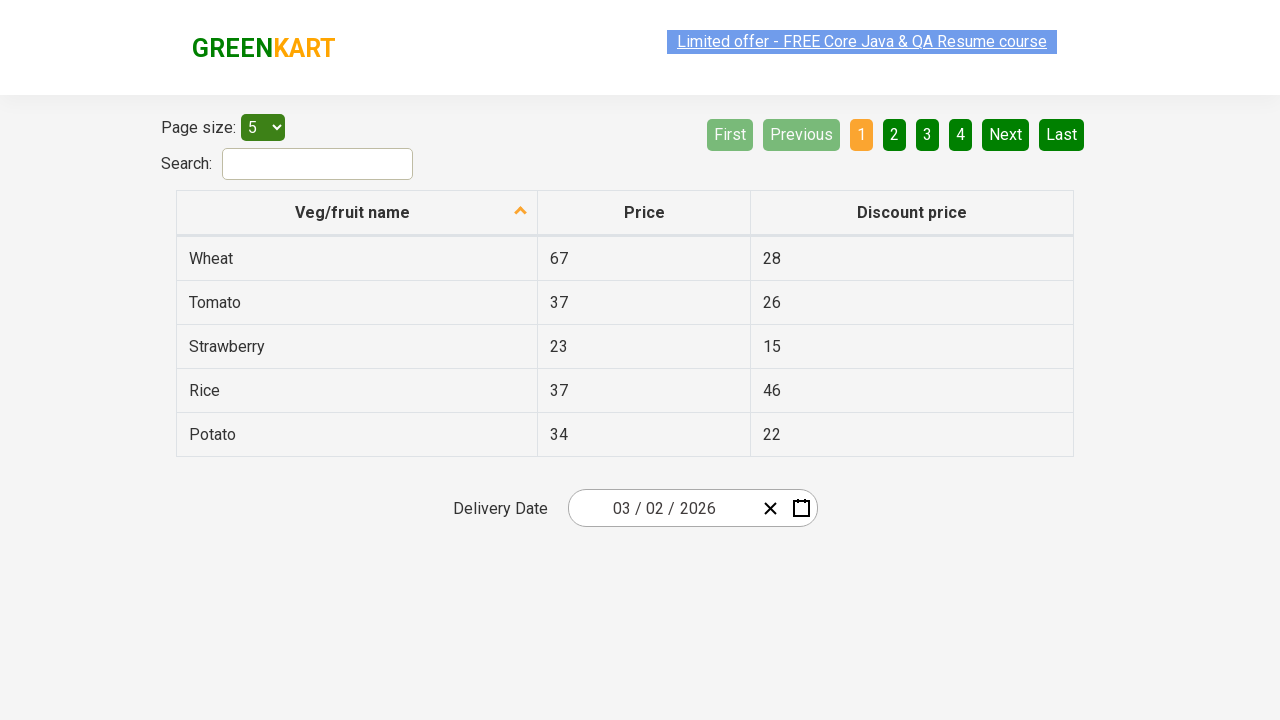

Filled search field with 'Rice' on #search-field
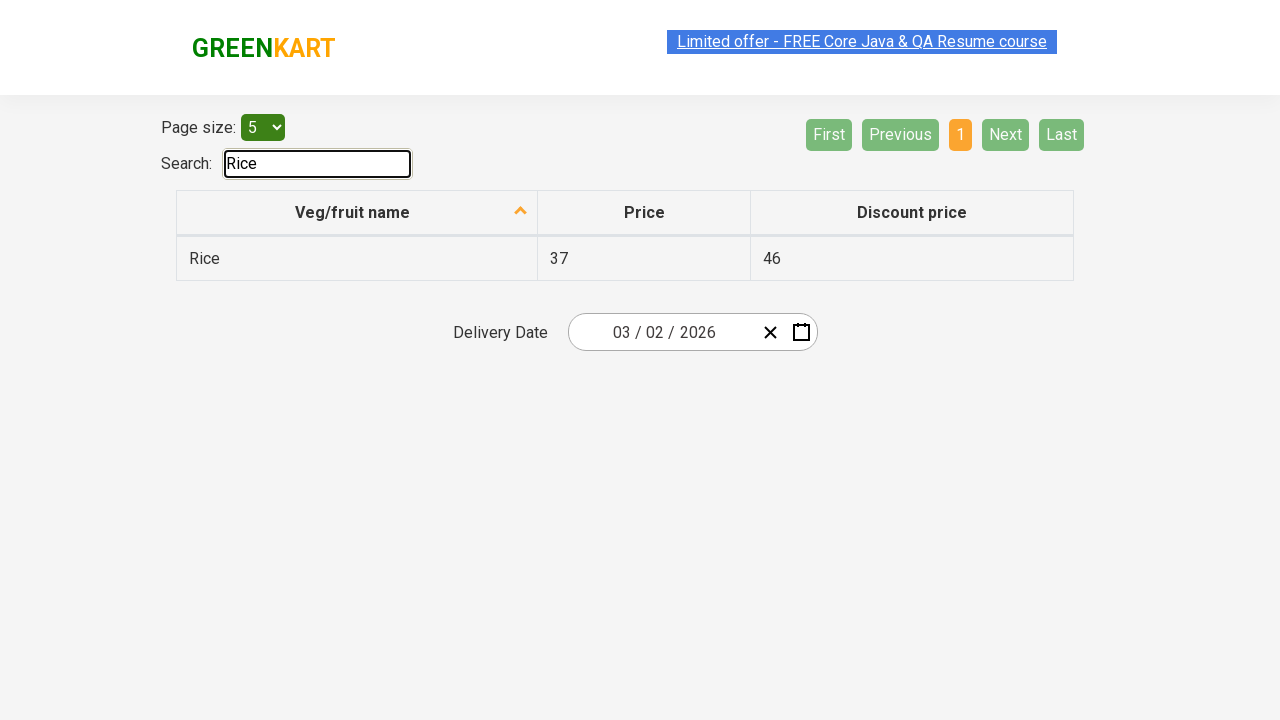

Filtered results loaded
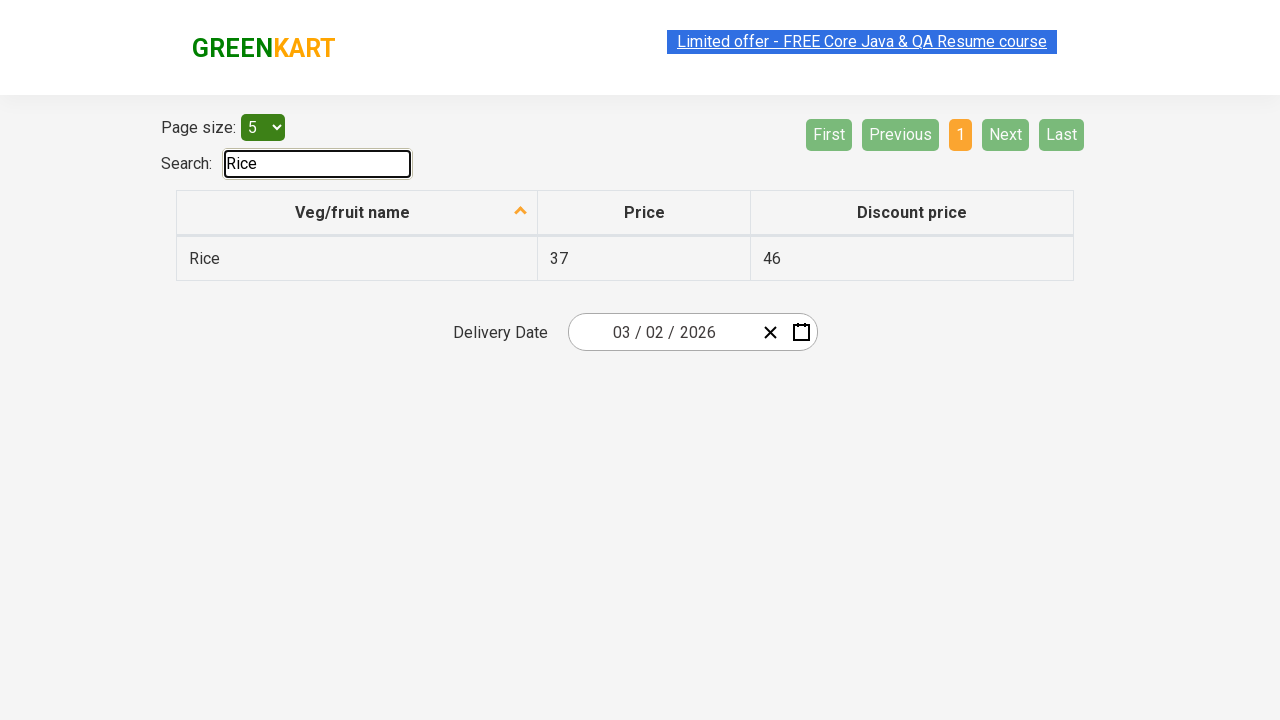

Verified search result contains 'Rice': Rice
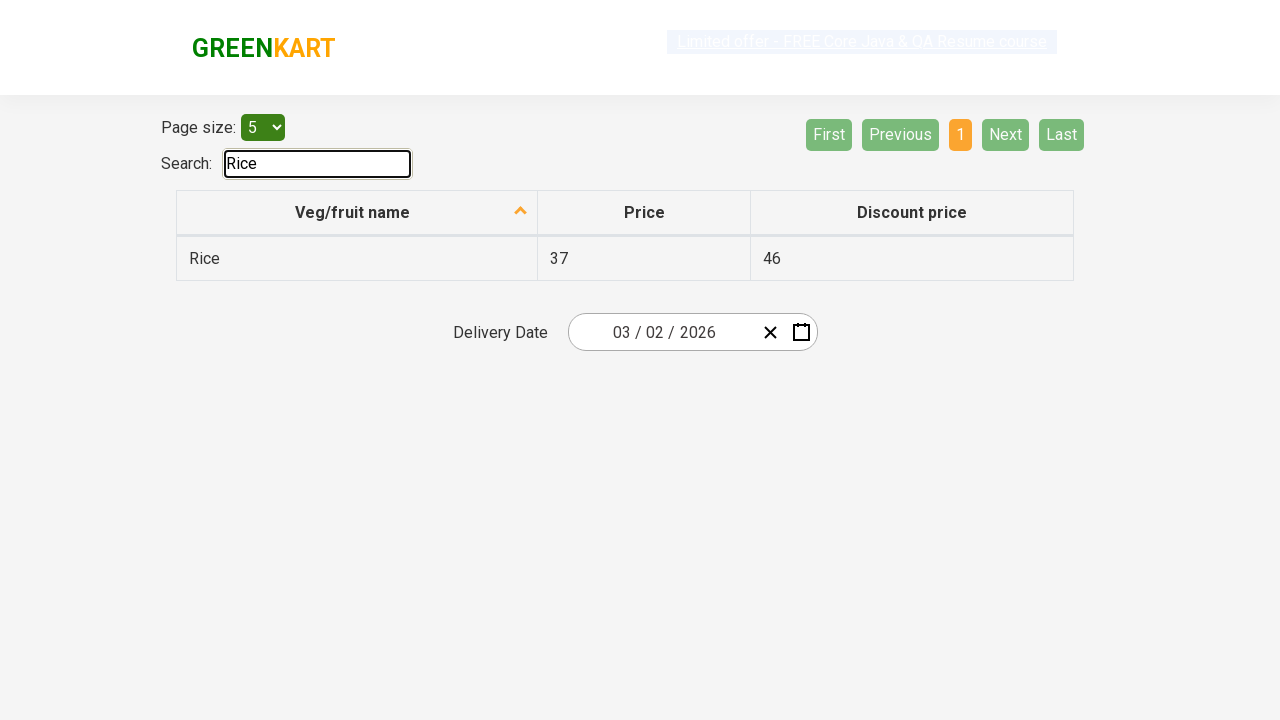

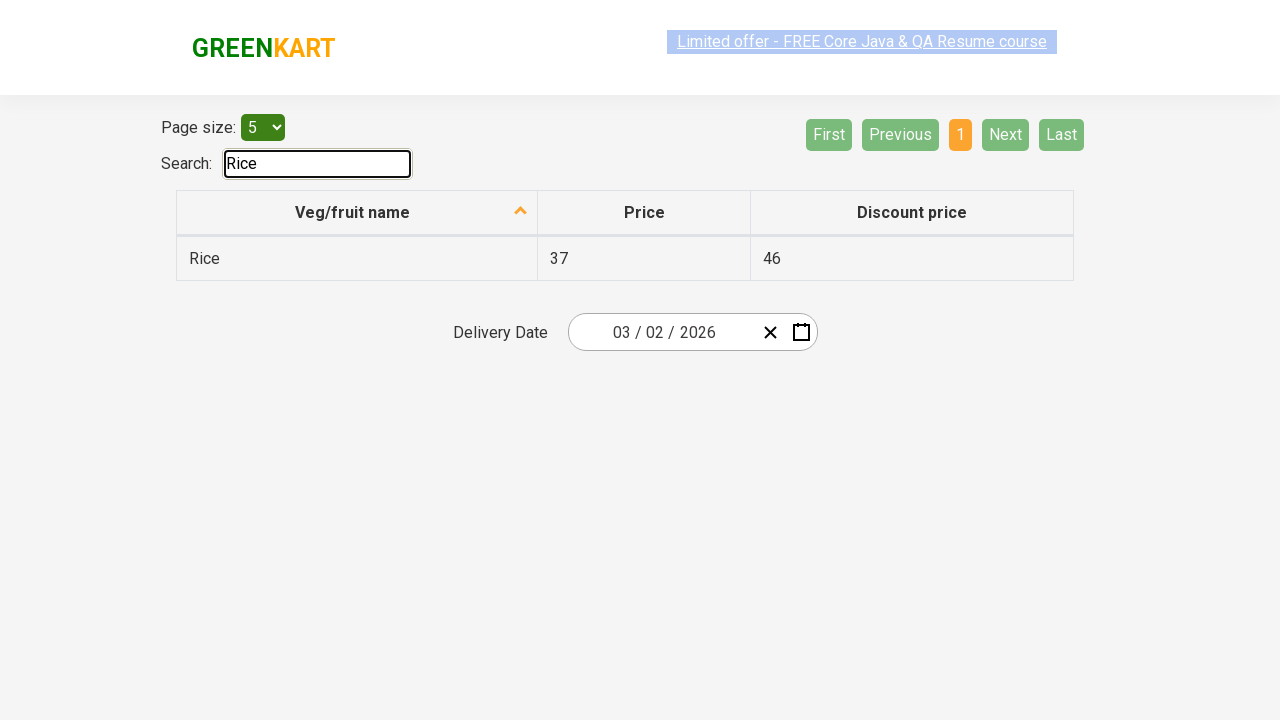